Tests that the home page loads correctly by verifying the page title

Starting URL: https://carros-crud.vercel.app/

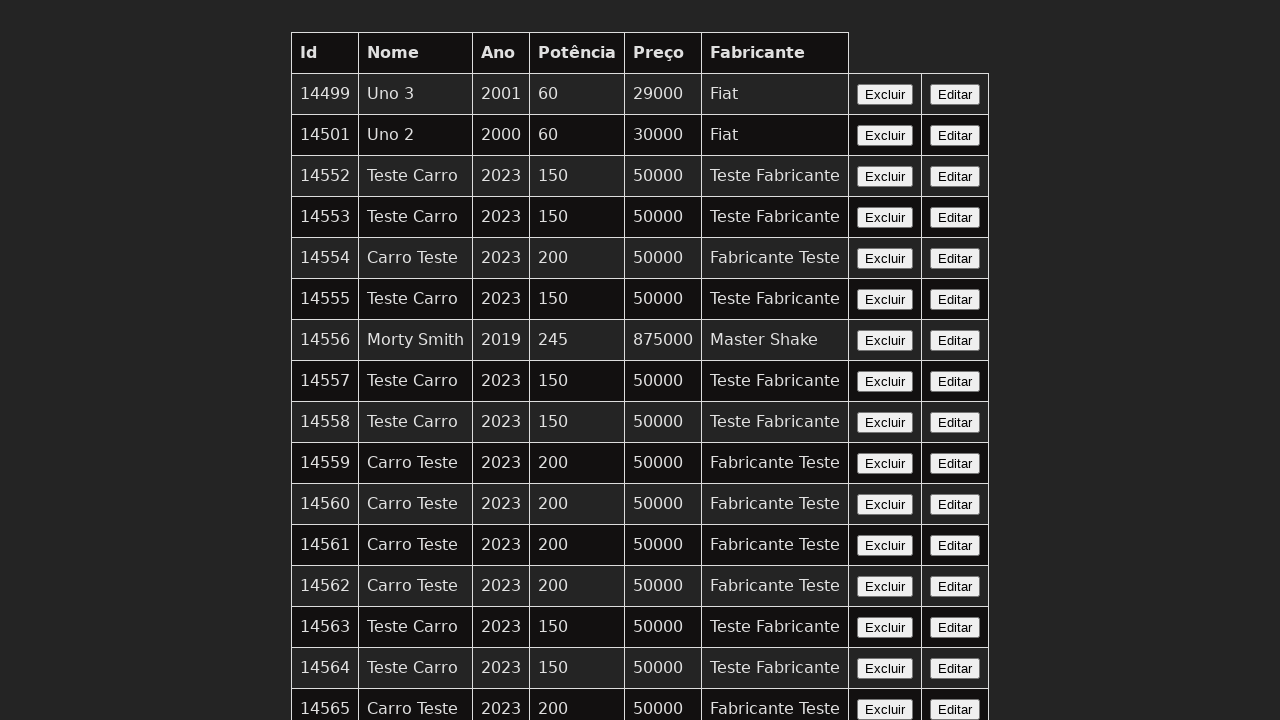

Navigated to home page at https://carros-crud.vercel.app/
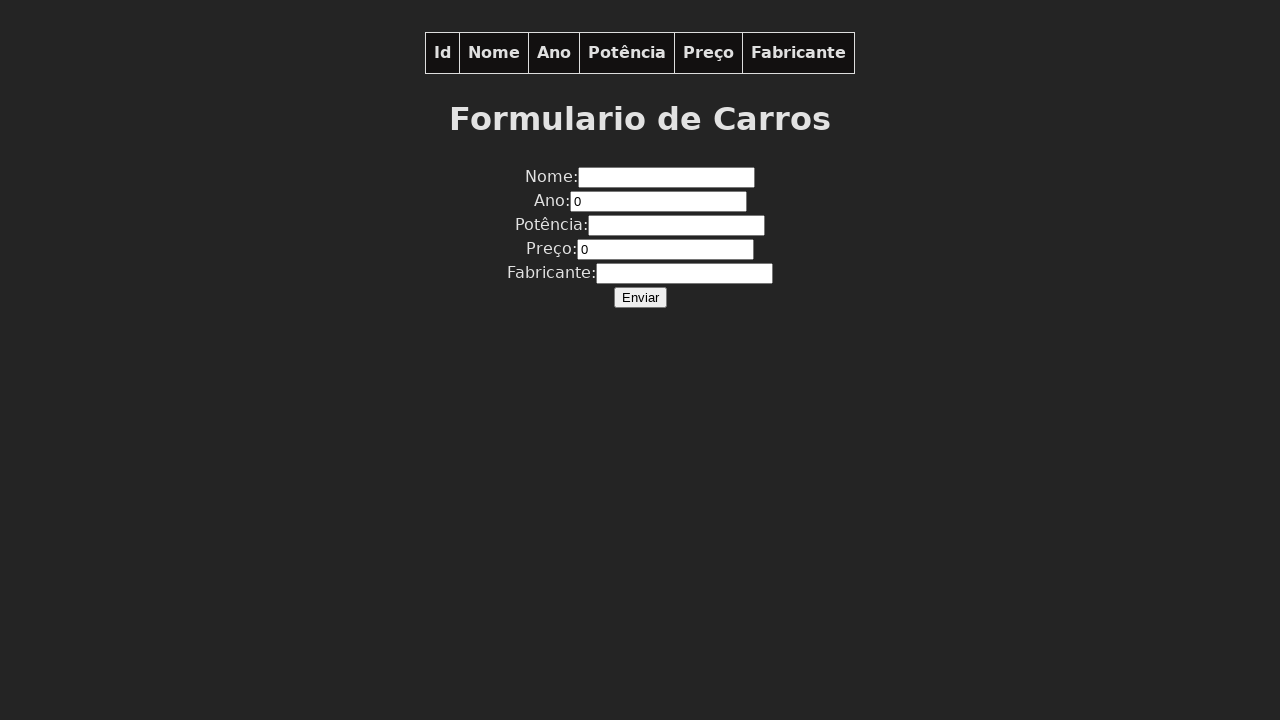

Retrieved page title: 'Vite + React'
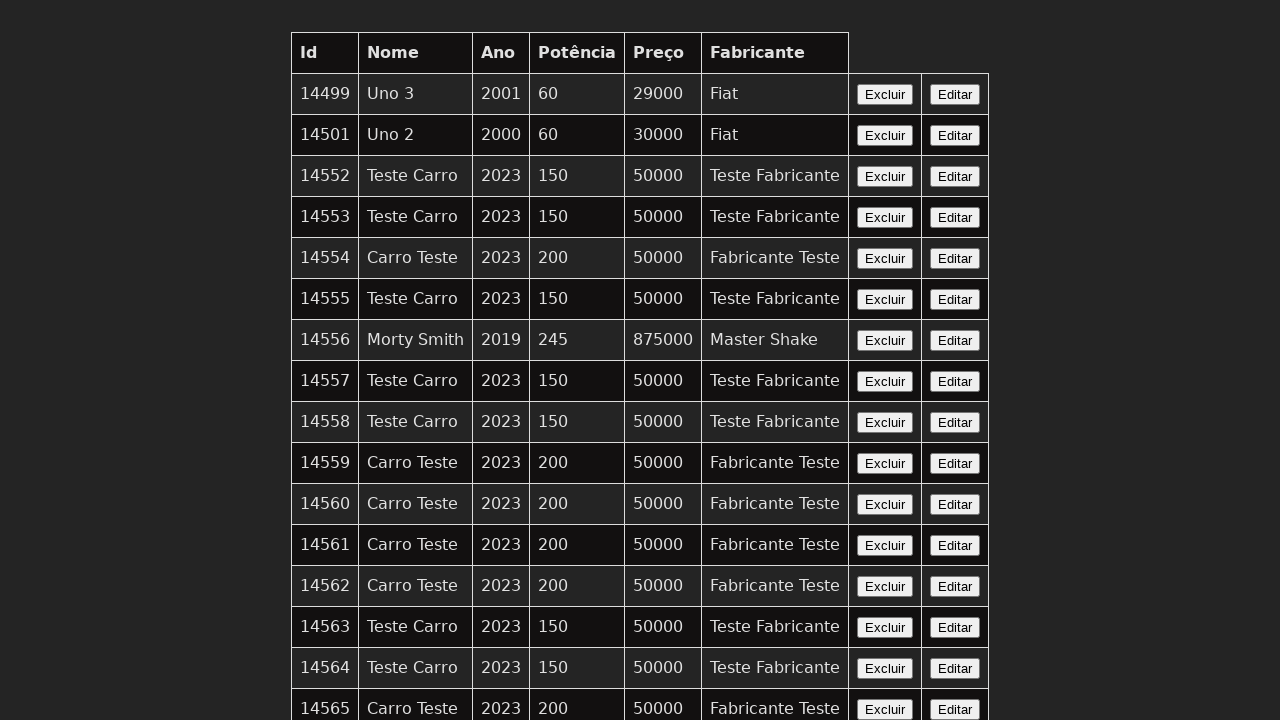

Verified page title is 'vite + react'
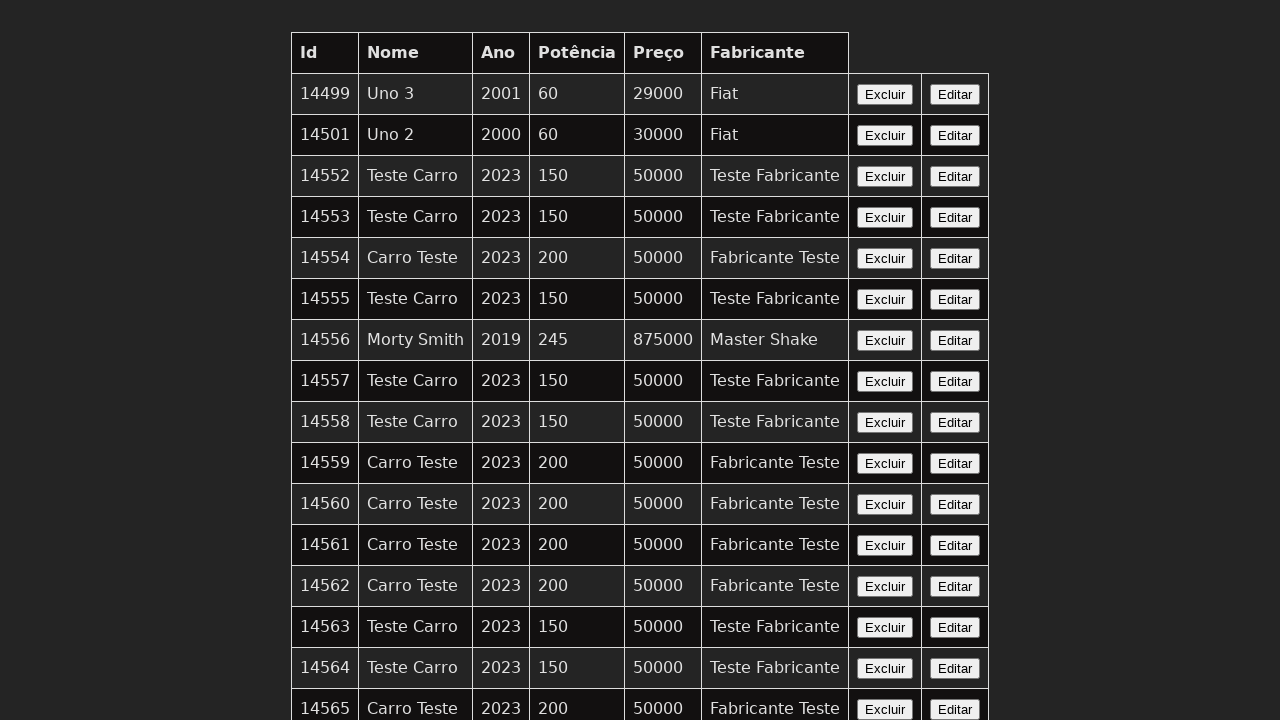

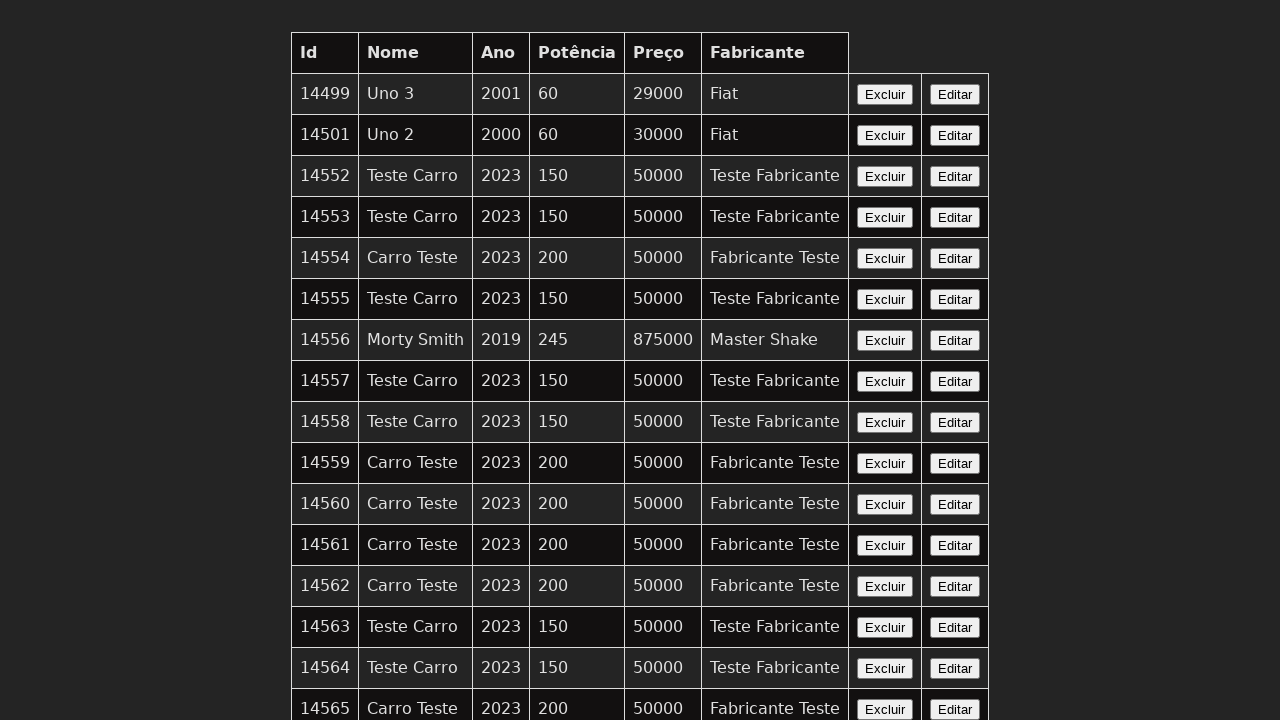